Tests browser back button navigation between filter views (All, Active, Completed).

Starting URL: https://demo.playwright.dev/todomvc

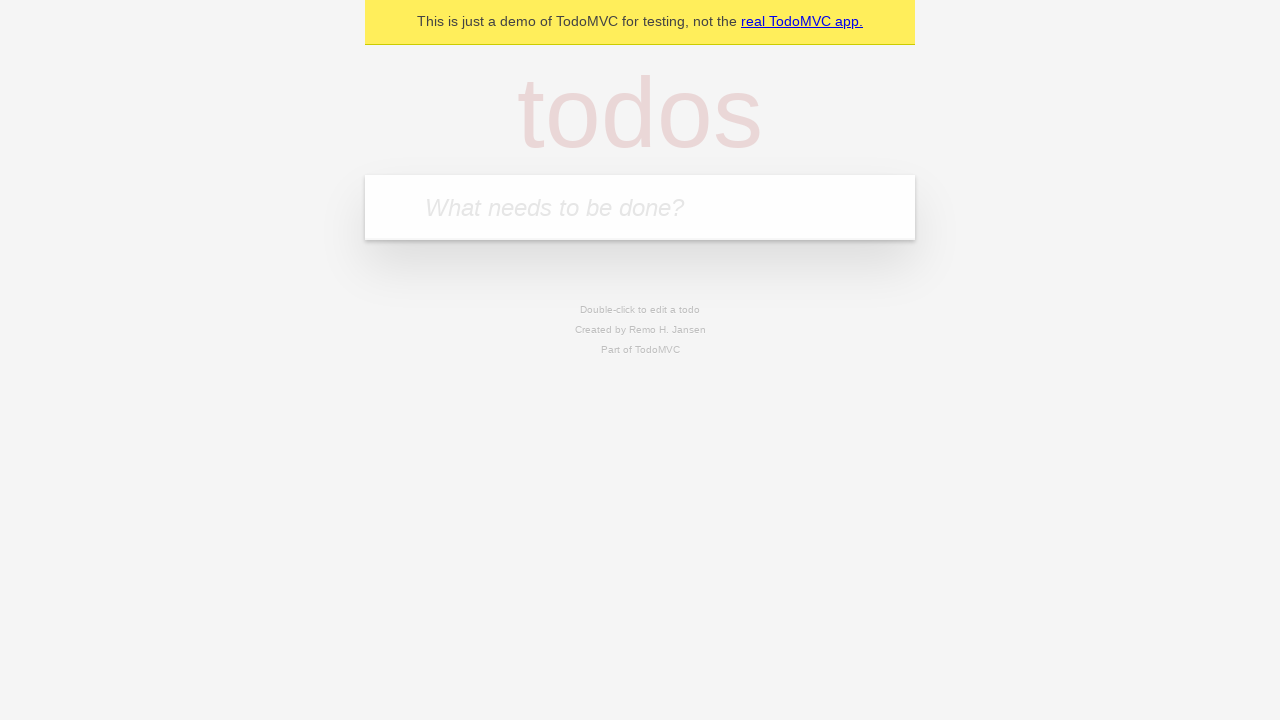

Filled todo input with 'buy some cheese' on internal:attr=[placeholder="What needs to be done?"i]
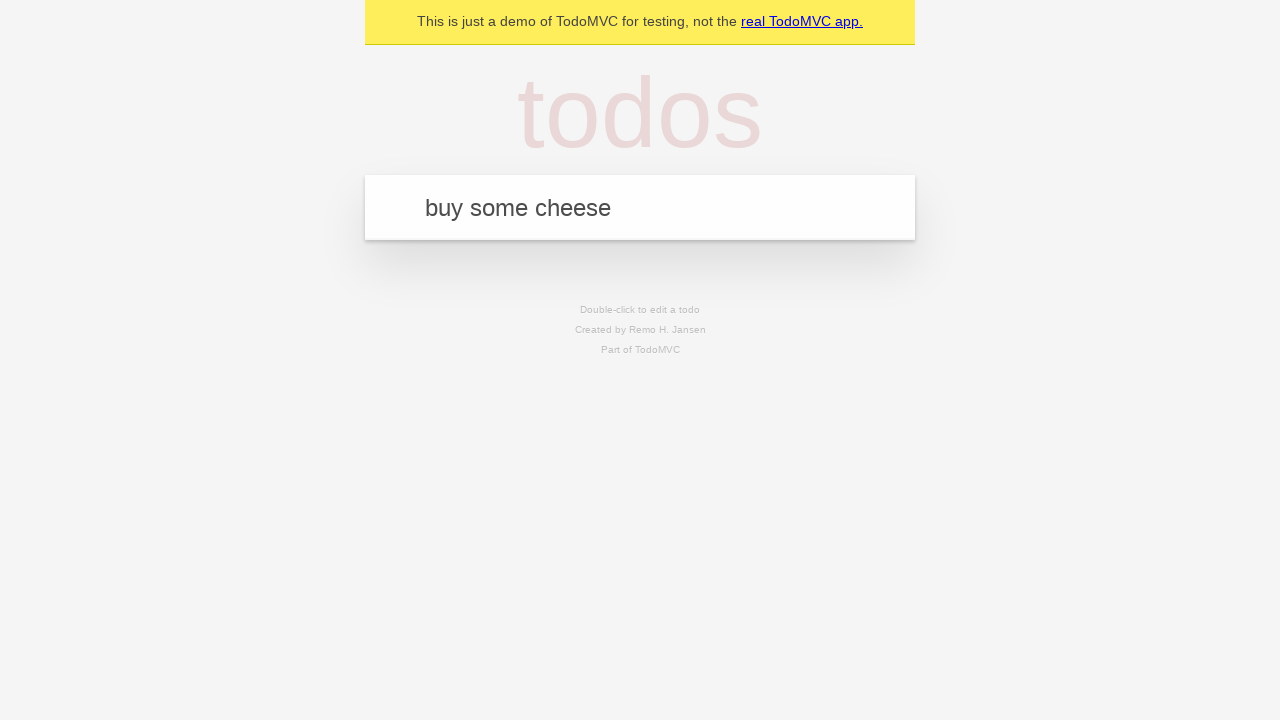

Pressed Enter to add first todo on internal:attr=[placeholder="What needs to be done?"i]
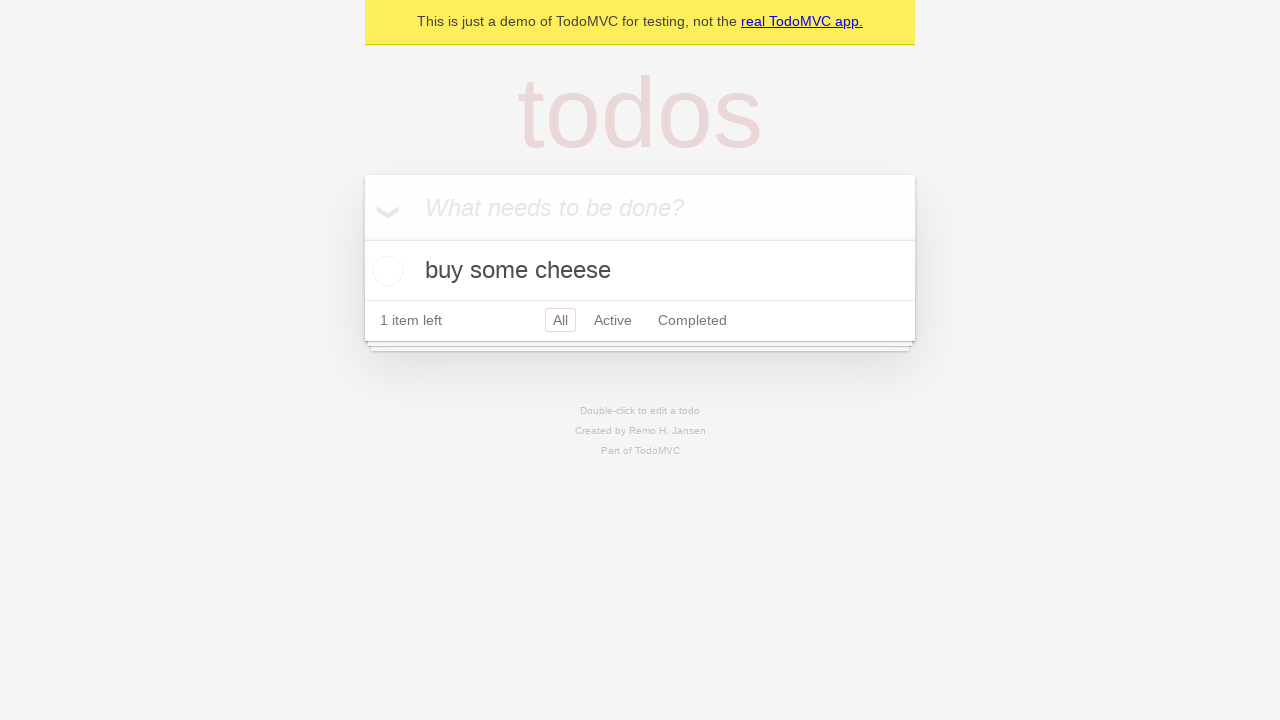

Filled todo input with 'feed the cat' on internal:attr=[placeholder="What needs to be done?"i]
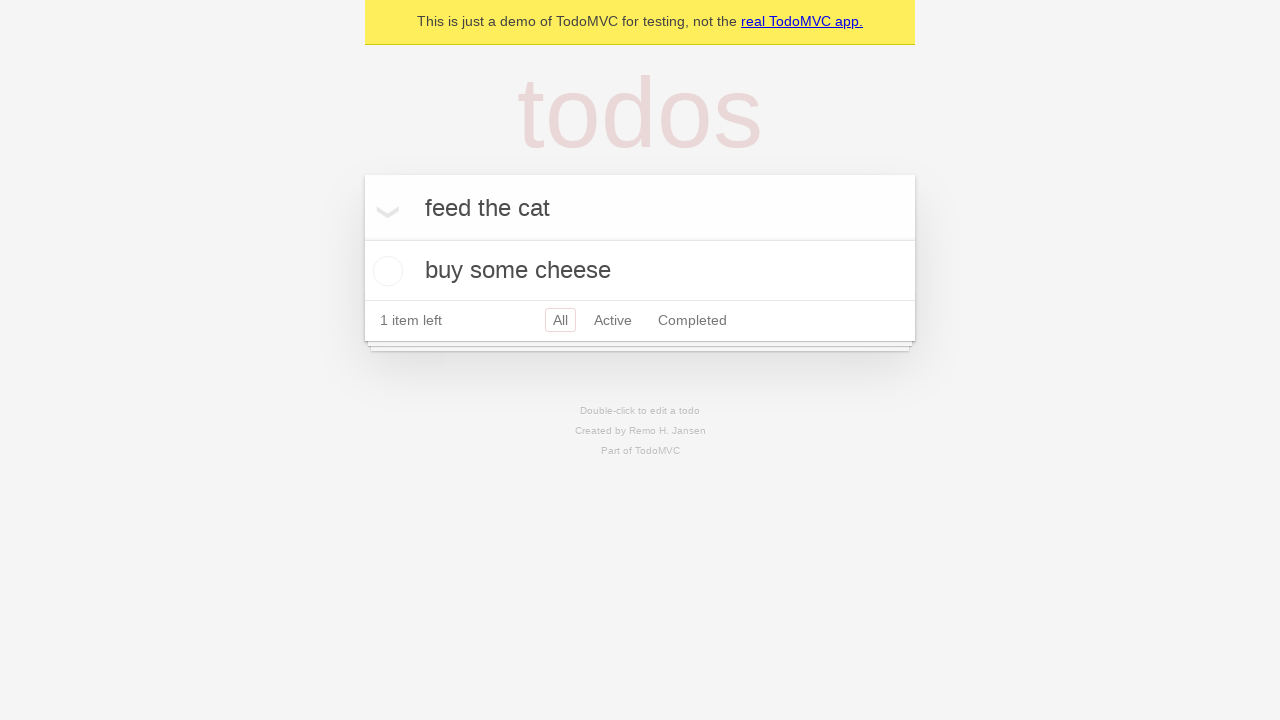

Pressed Enter to add second todo on internal:attr=[placeholder="What needs to be done?"i]
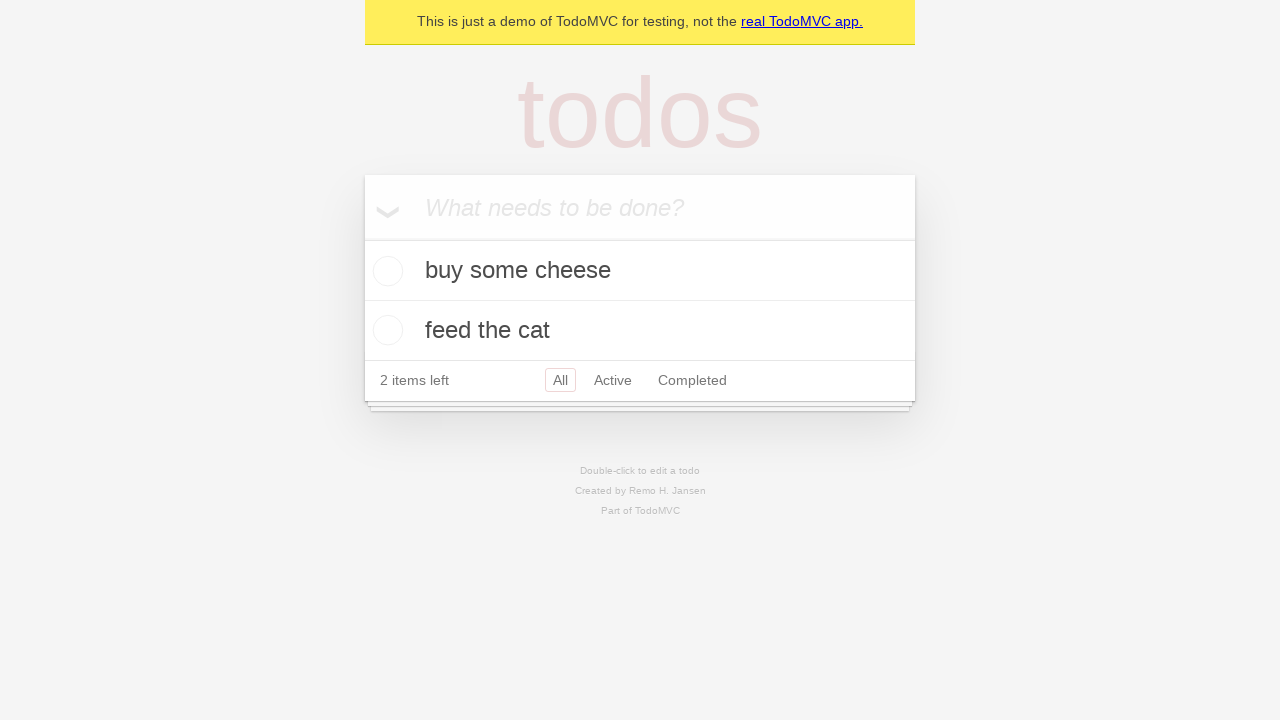

Filled todo input with 'book a doctors appointment' on internal:attr=[placeholder="What needs to be done?"i]
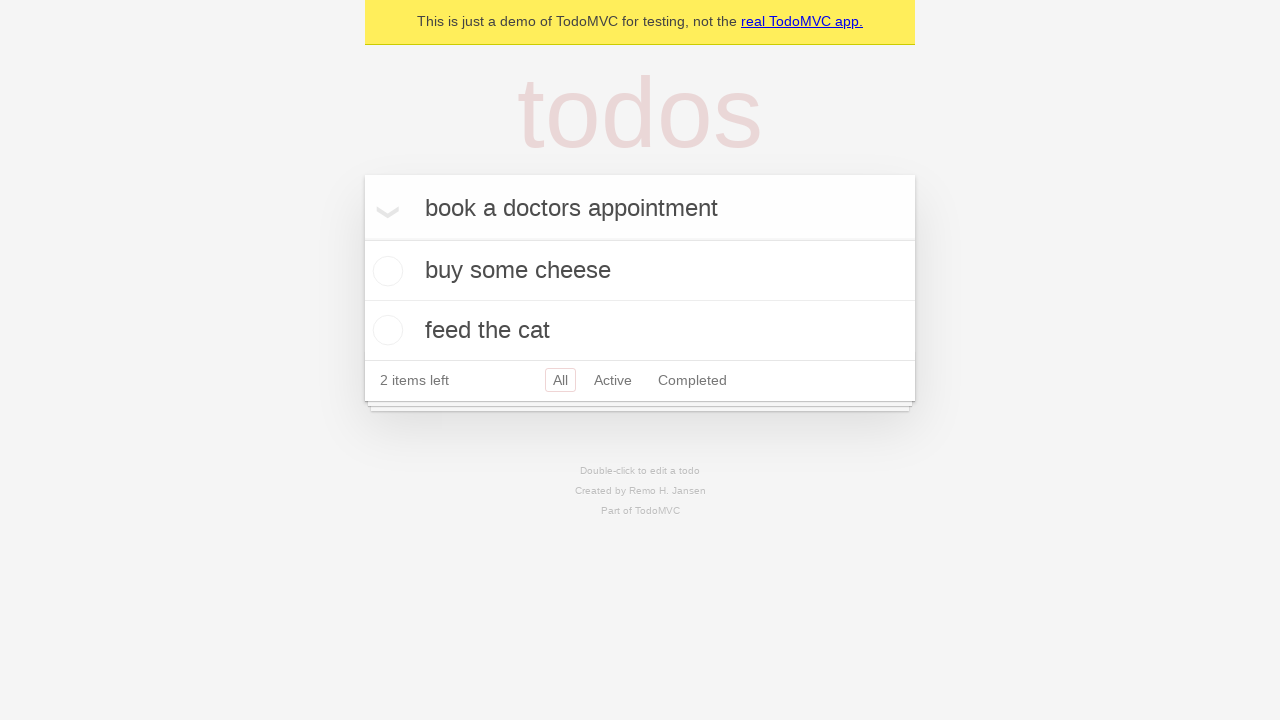

Pressed Enter to add third todo on internal:attr=[placeholder="What needs to be done?"i]
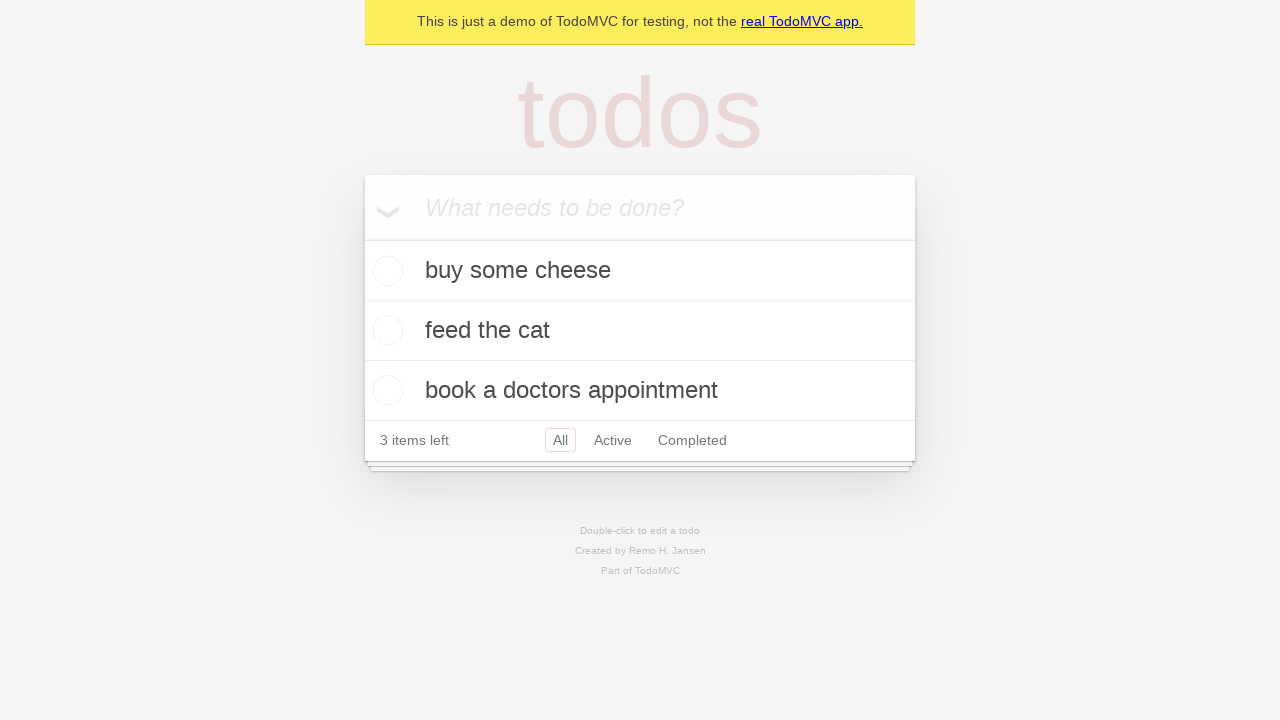

Checked the checkbox for second todo item at (385, 330) on internal:testid=[data-testid="todo-item"s] >> nth=1 >> internal:role=checkbox
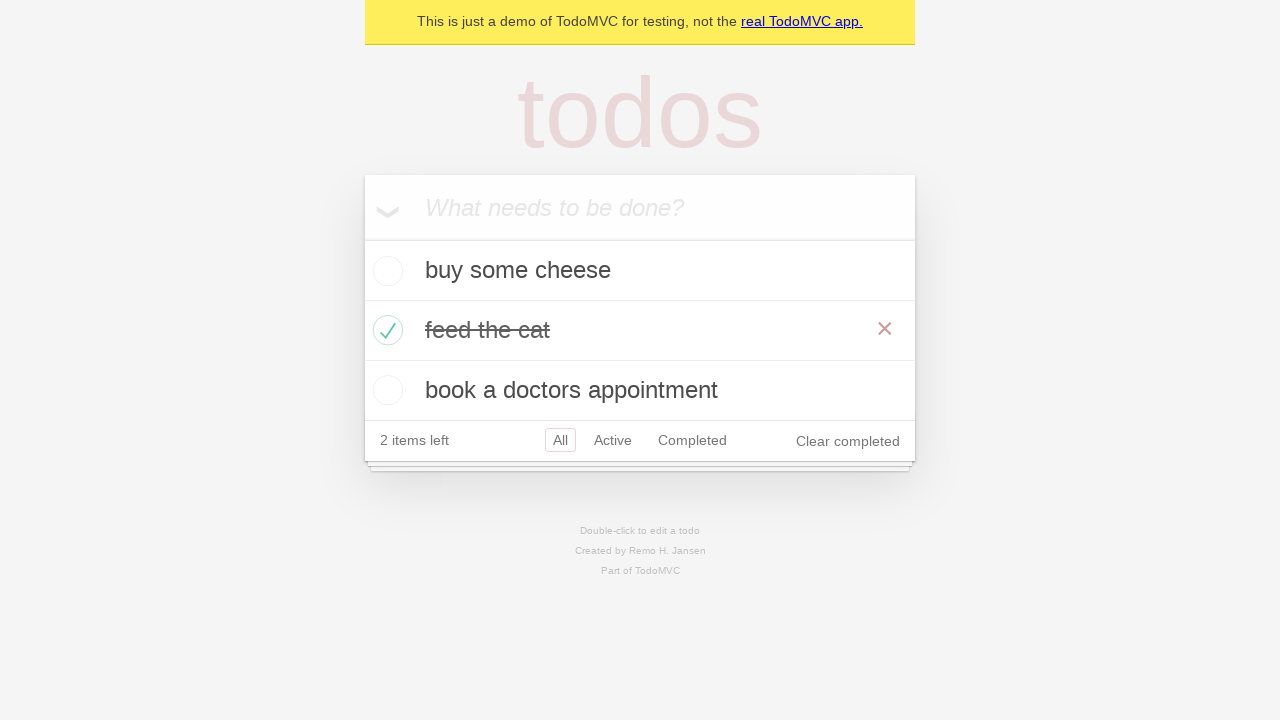

Clicked All filter link at (560, 440) on internal:role=link[name="All"i]
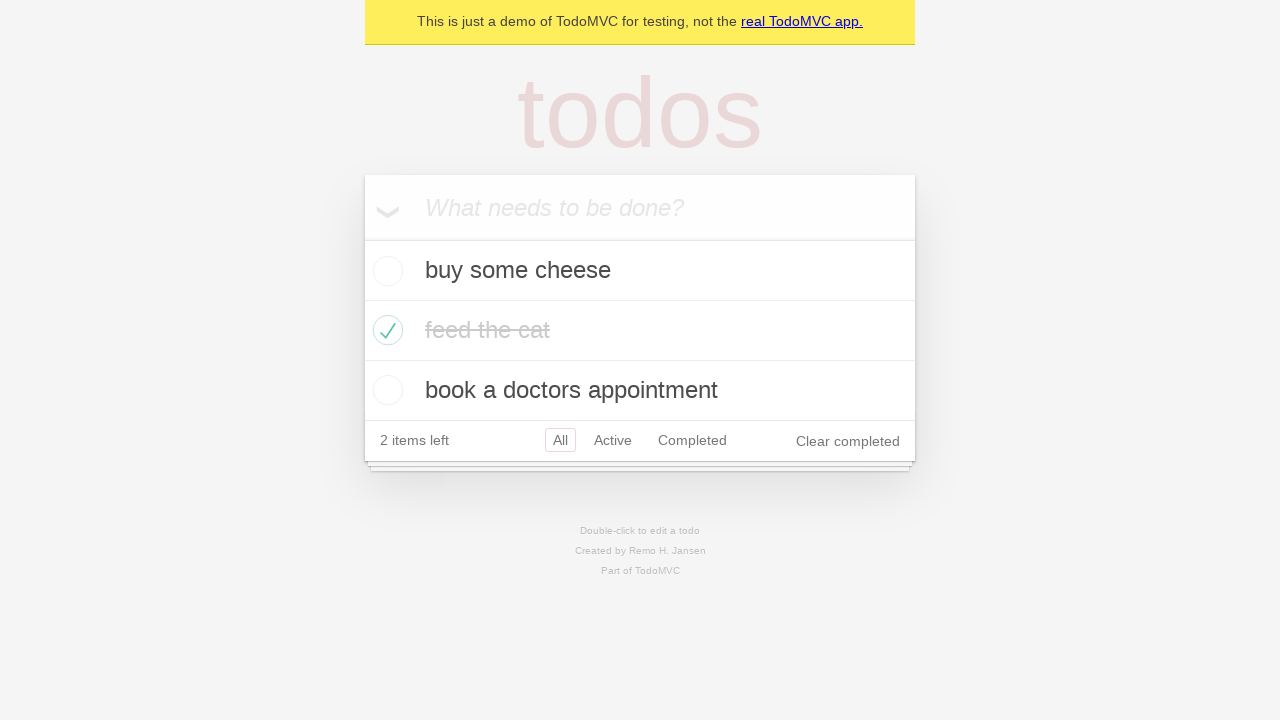

Clicked Active filter link at (613, 440) on internal:role=link[name="Active"i]
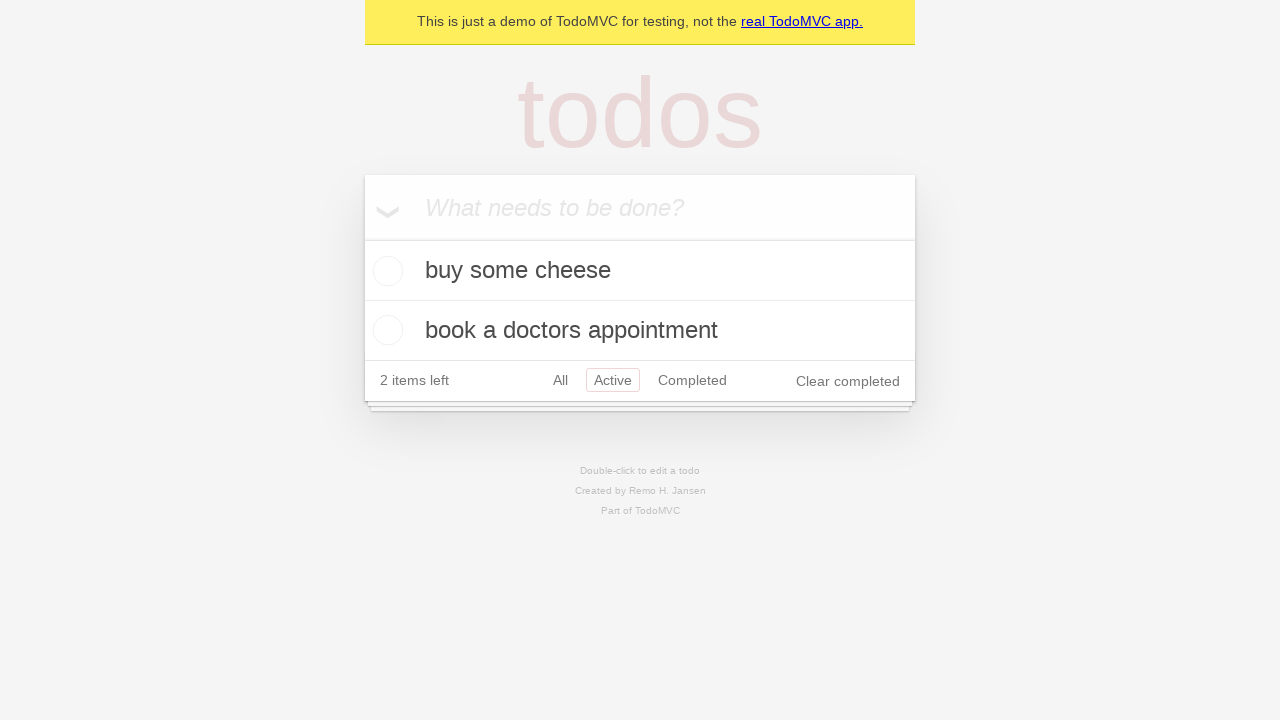

Clicked Completed filter link at (692, 380) on internal:role=link[name="Completed"i]
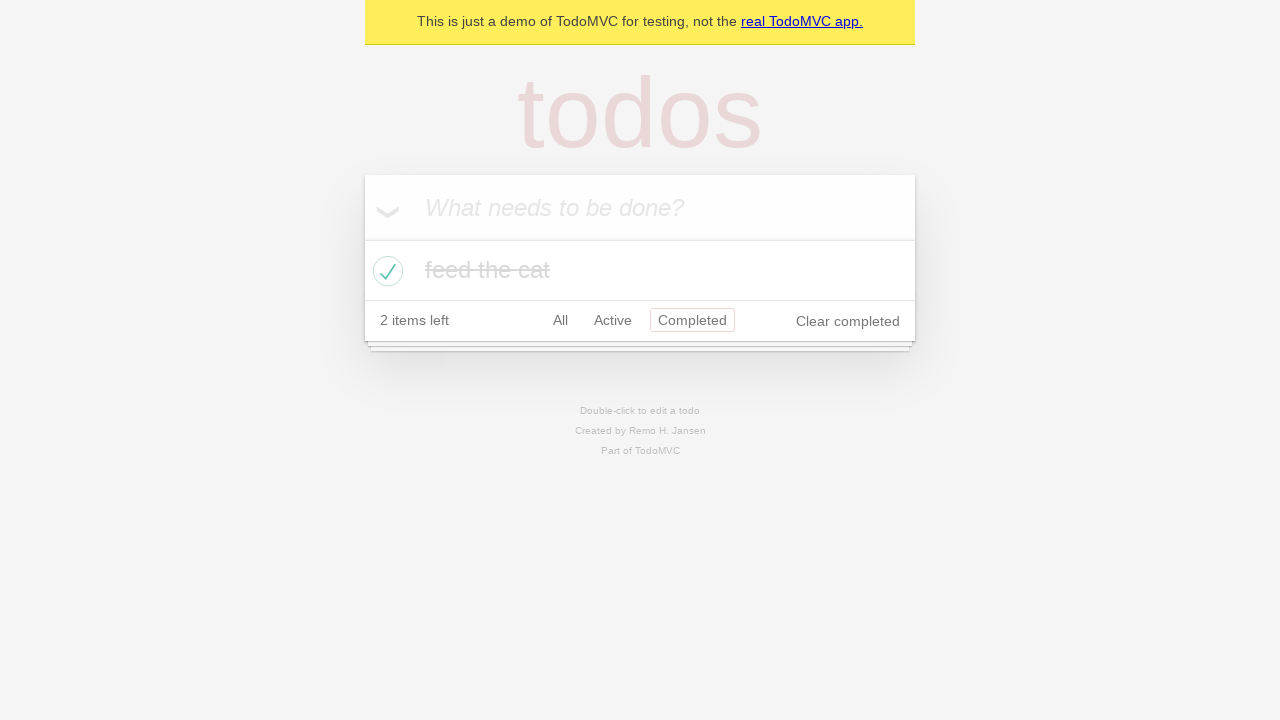

Navigated back using browser back button
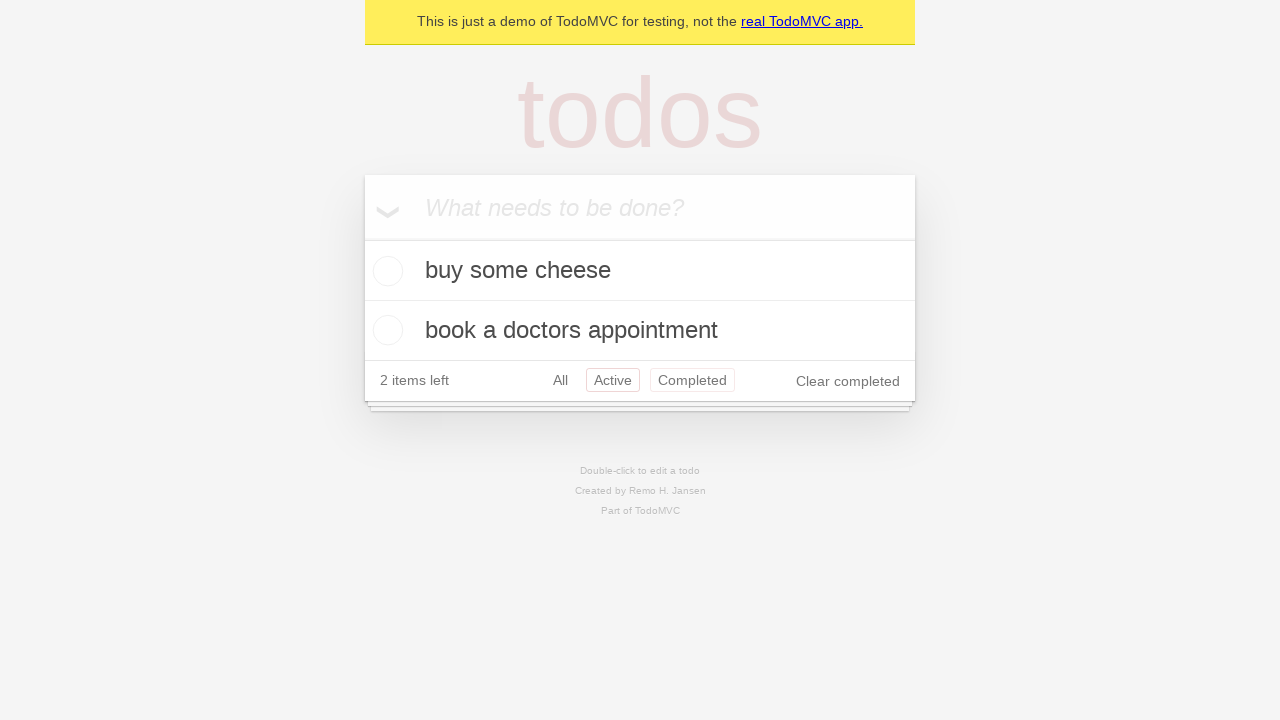

Navigated back again using browser back button
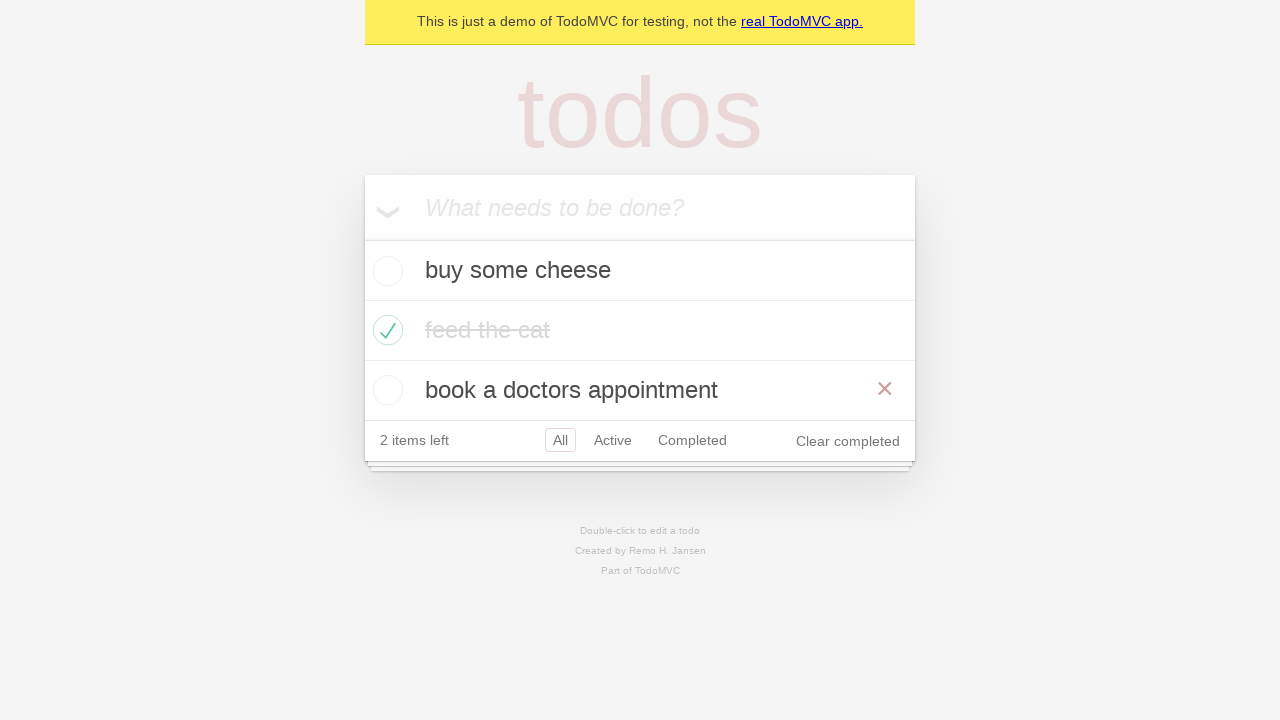

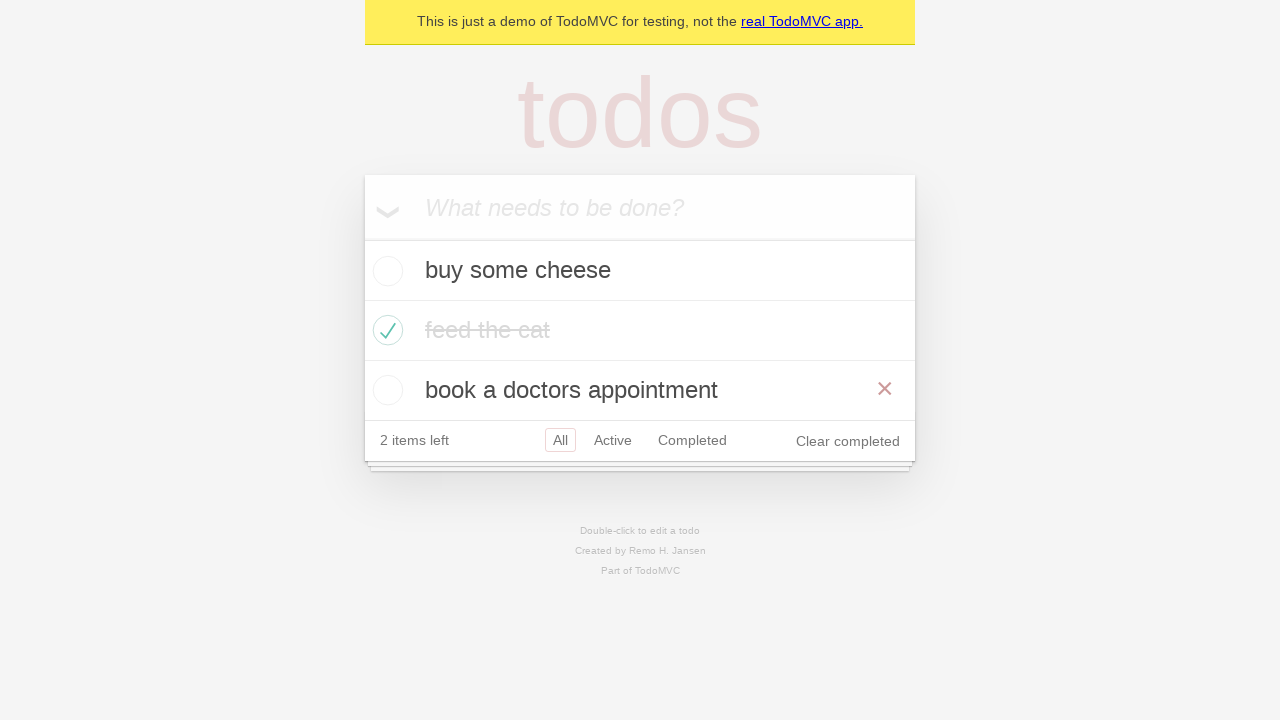